Tests browser tab management by opening a new tab, navigating to a sample page, closing the tab, and switching back to the main window to verify proper tab handling functionality.

Starting URL: https://demoqa.com/browser-windows

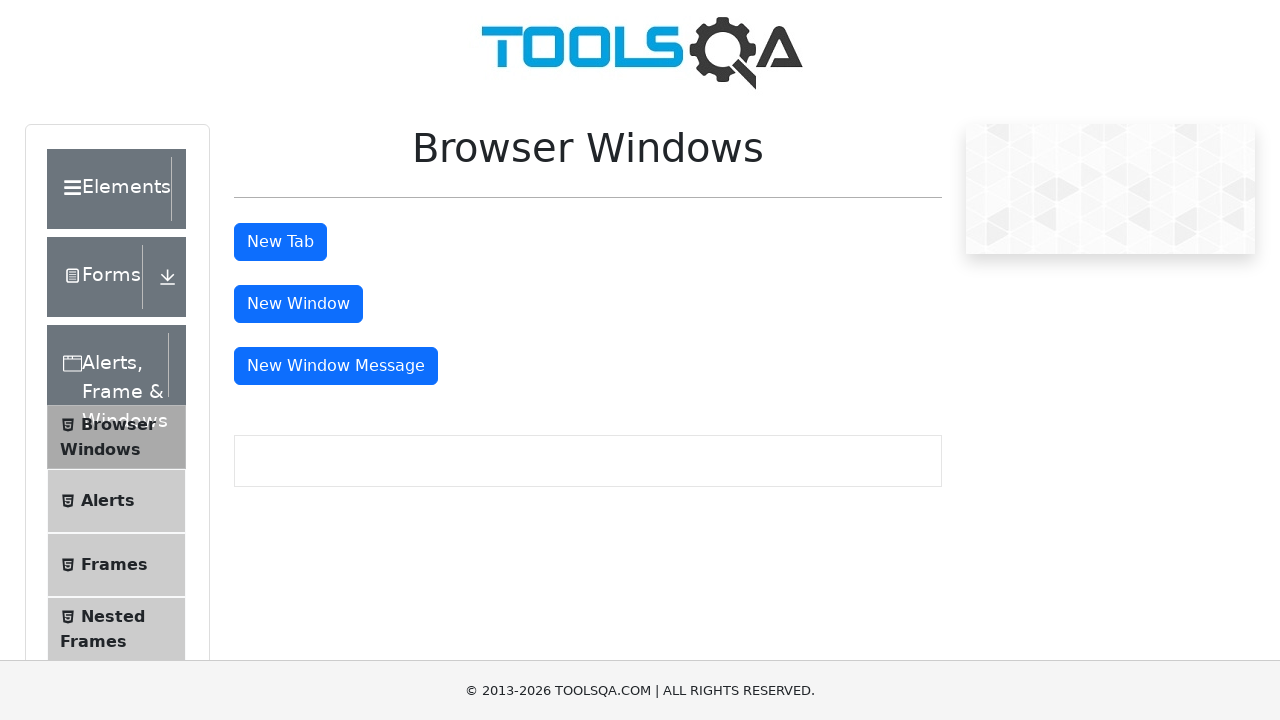

Verified browser windows page loaded with #browserWindows element visible
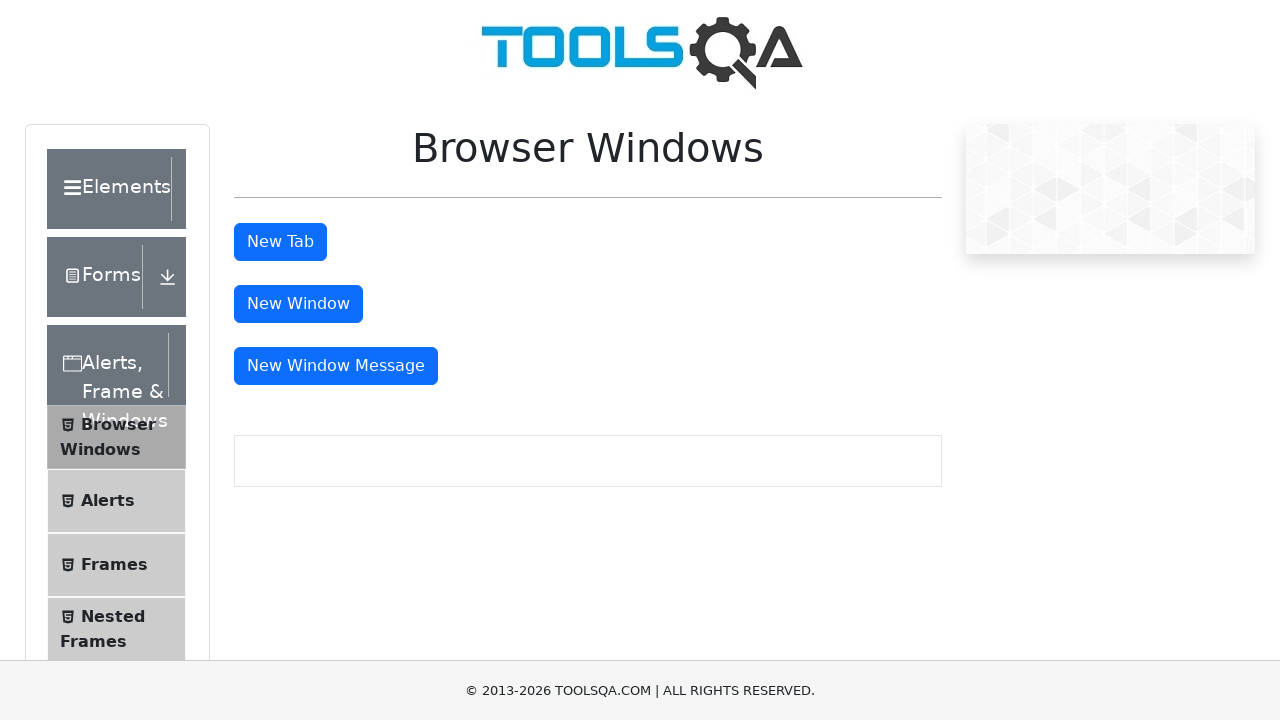

Created new tab using context.new_page()
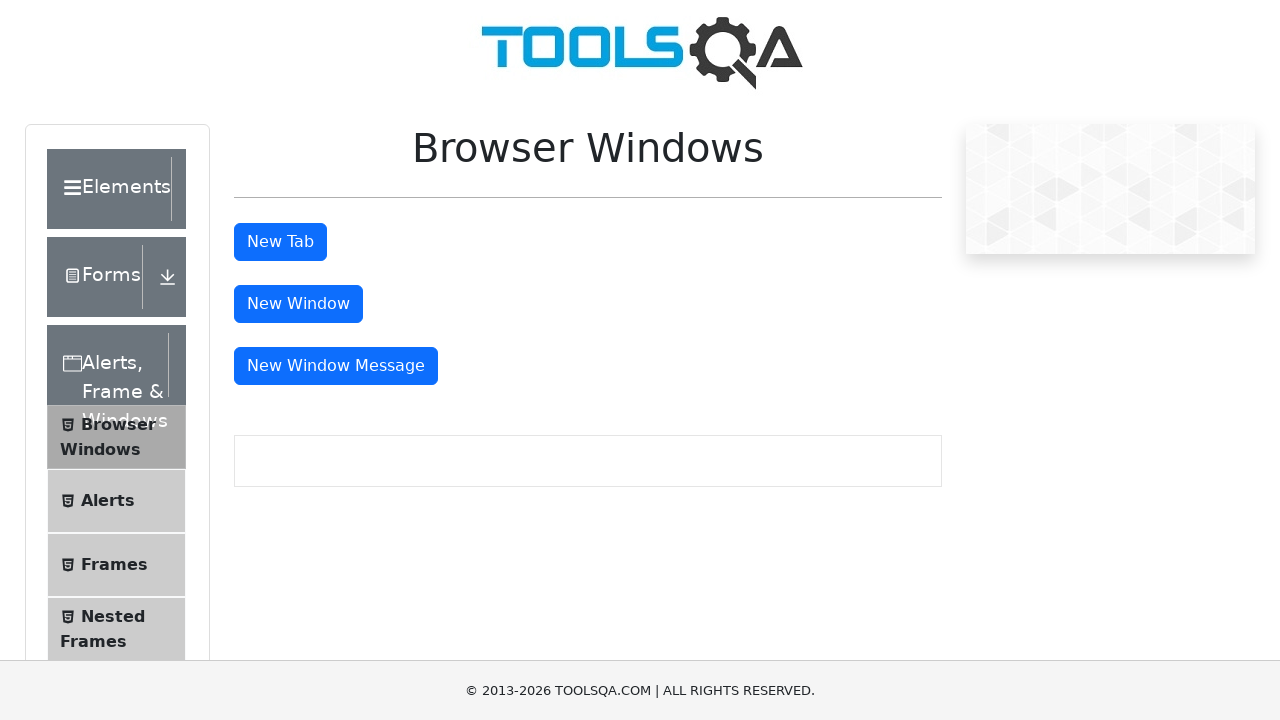

Navigated new tab to https://demoqa.com/sample
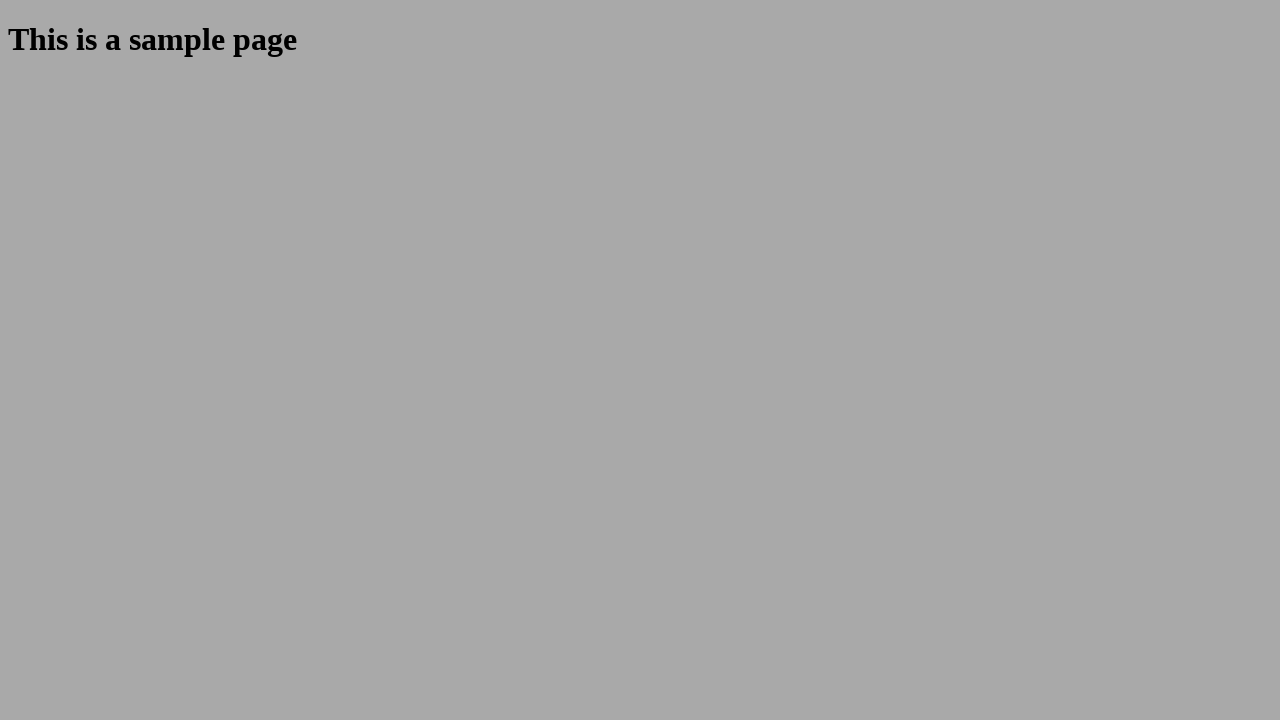

New tab DOM content fully loaded
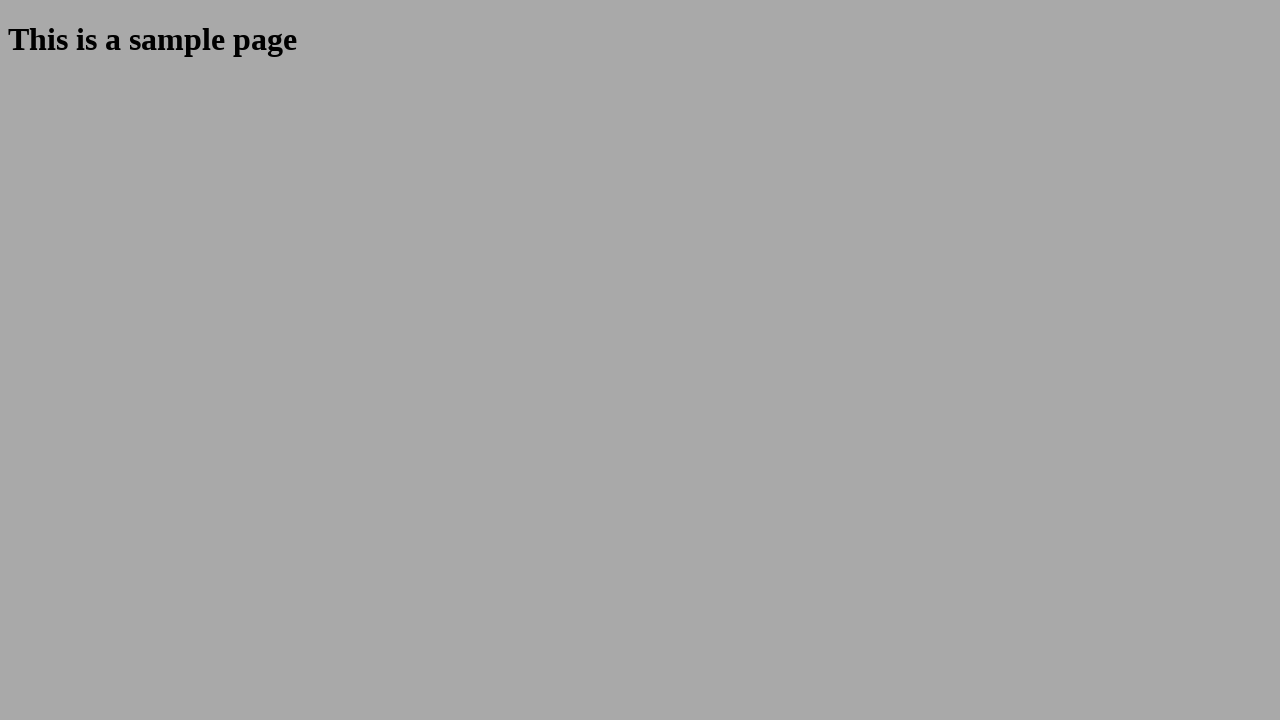

Closed the new tab
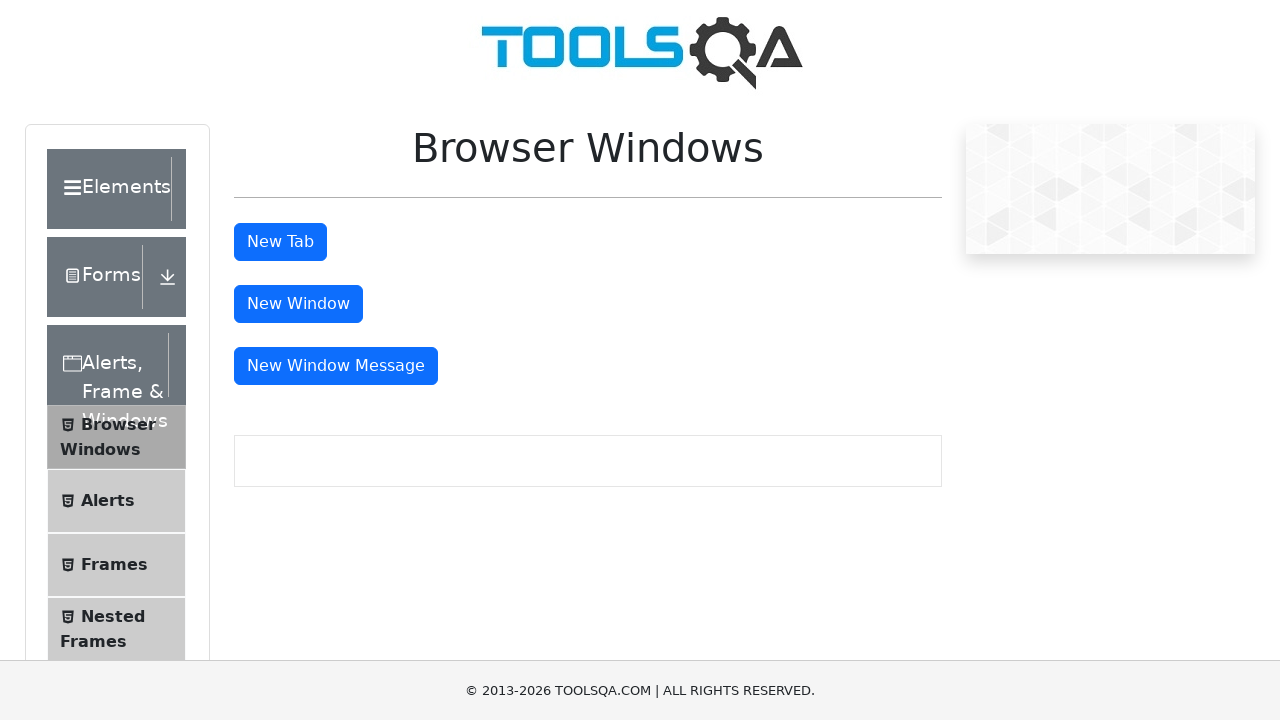

Brought main page to front
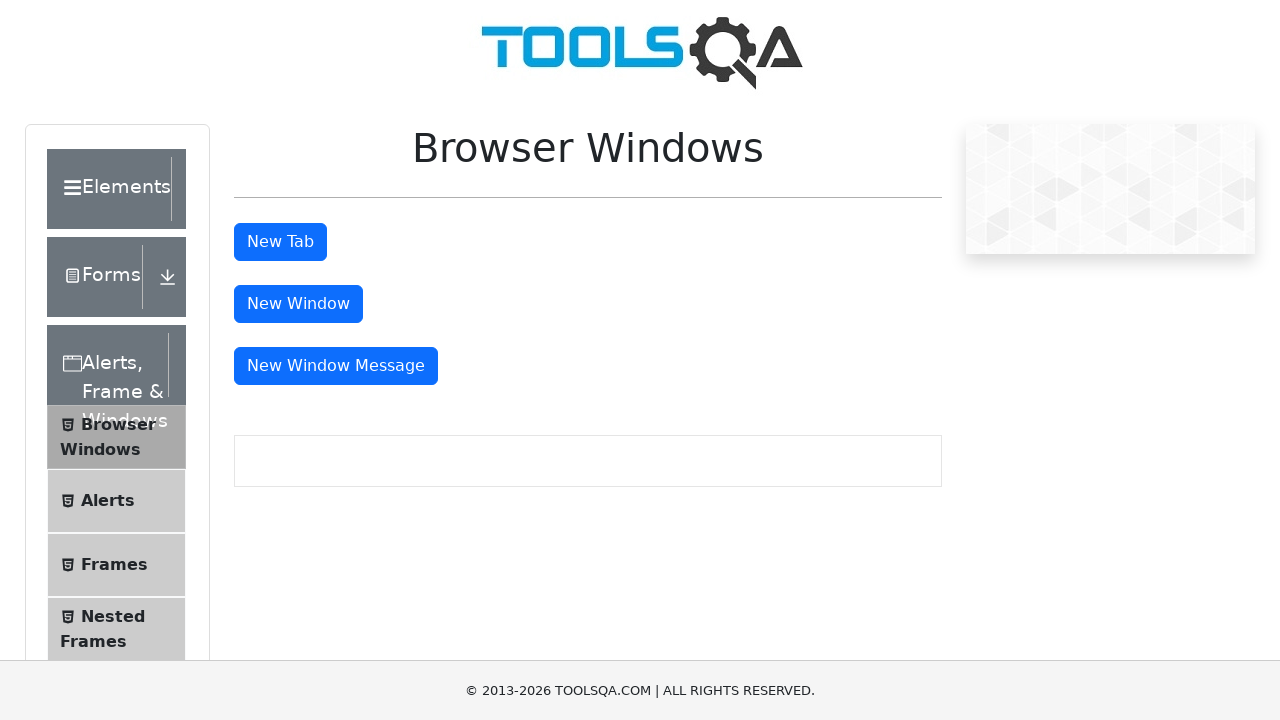

Verified main page still accessible with #browserWindows element present
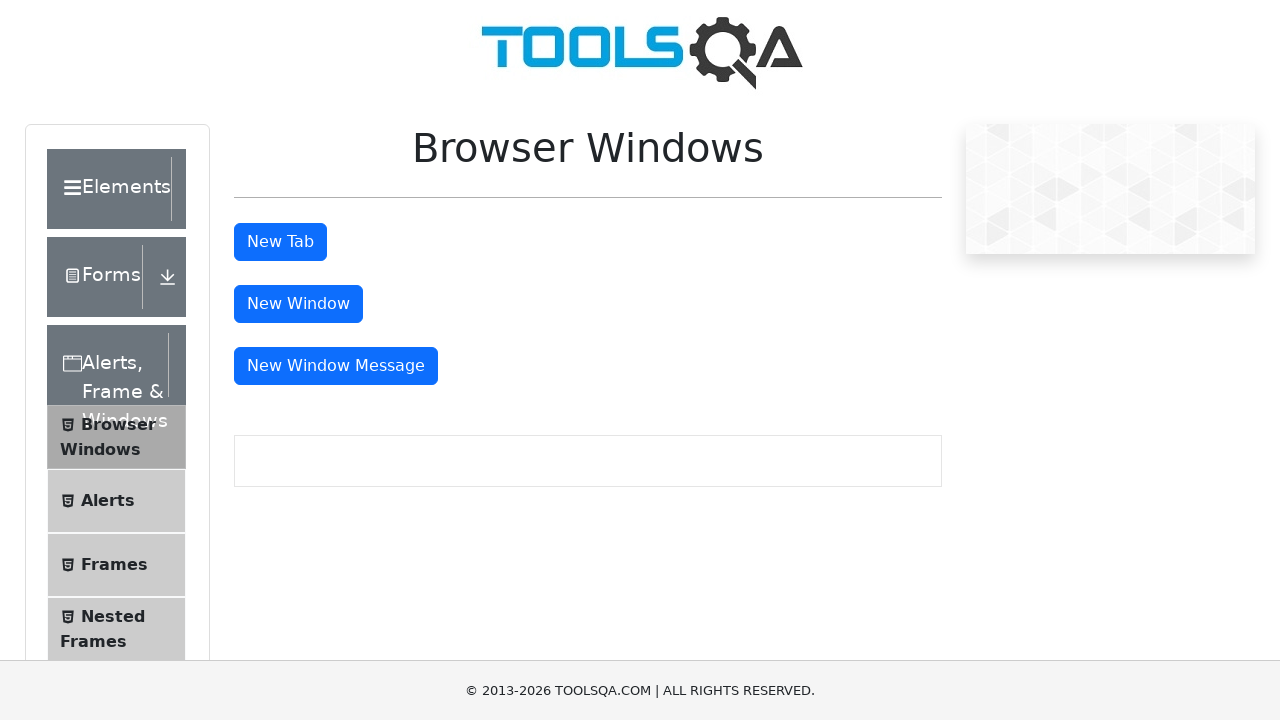

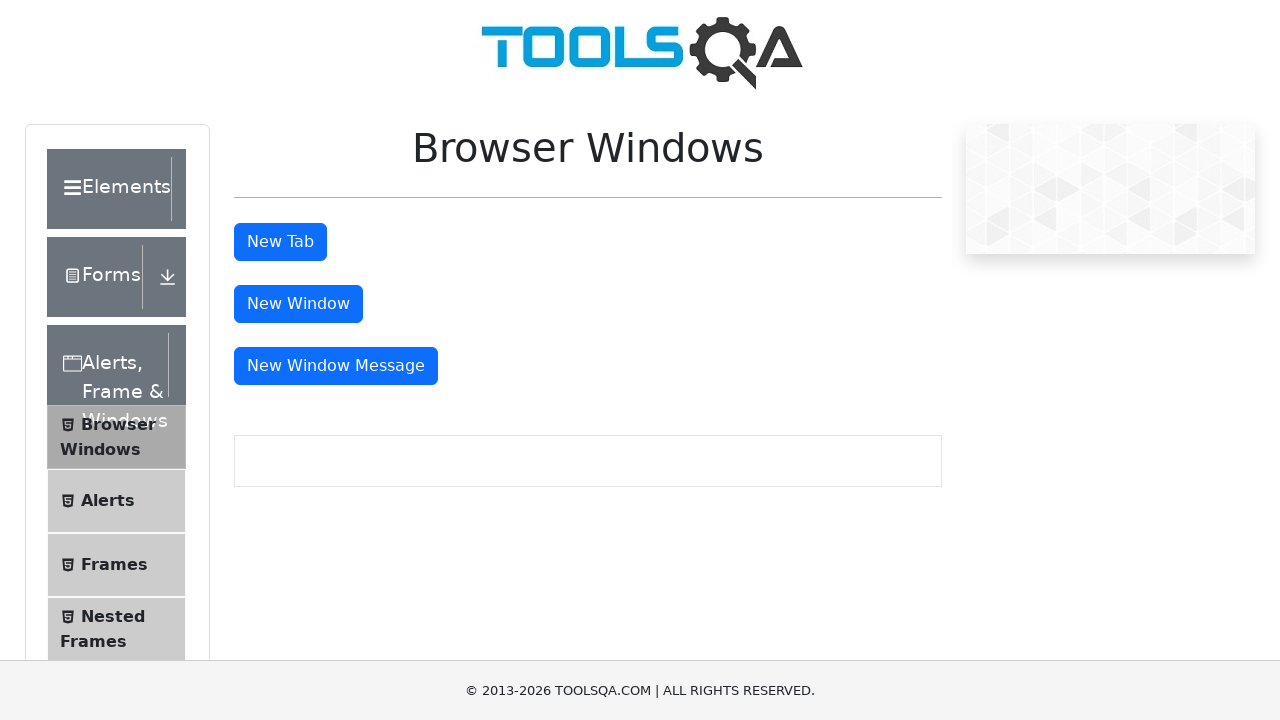